Tests scrolling a webpage by specific coordinates (800 pixels down) using JavaScript

Starting URL: http://v.sogou.com

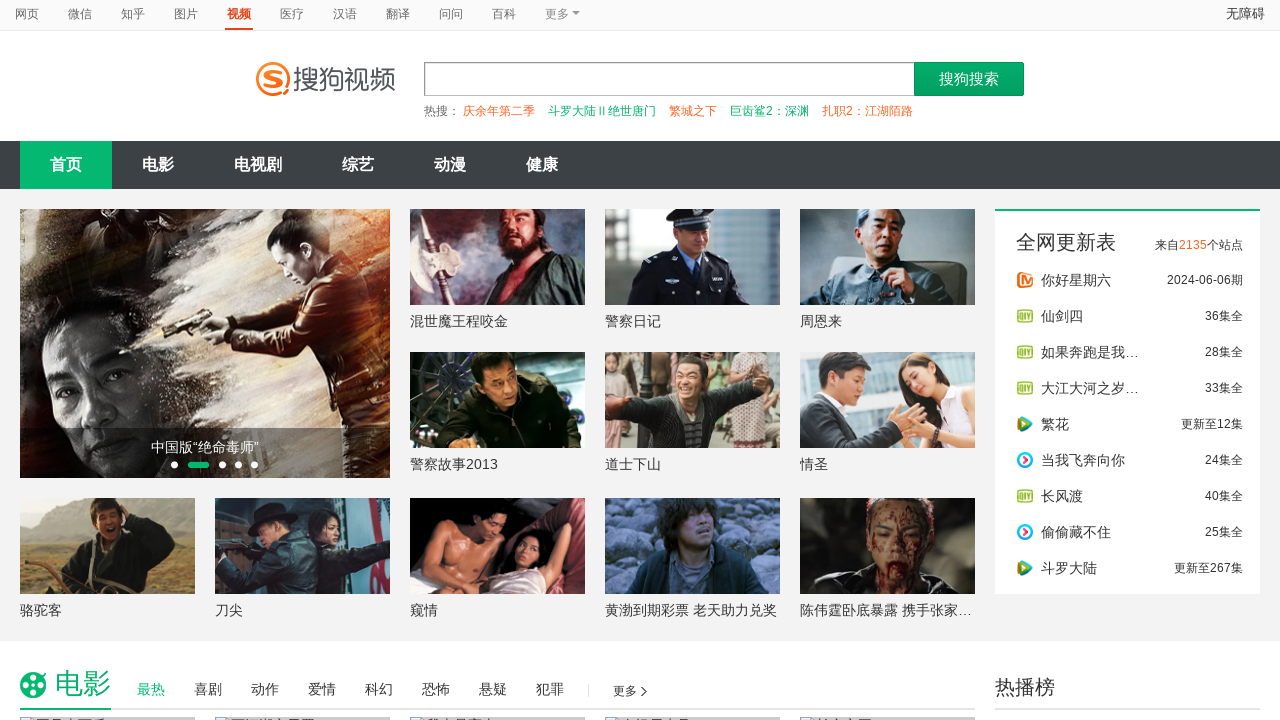

Scrolled down the webpage by 800 pixels using JavaScript
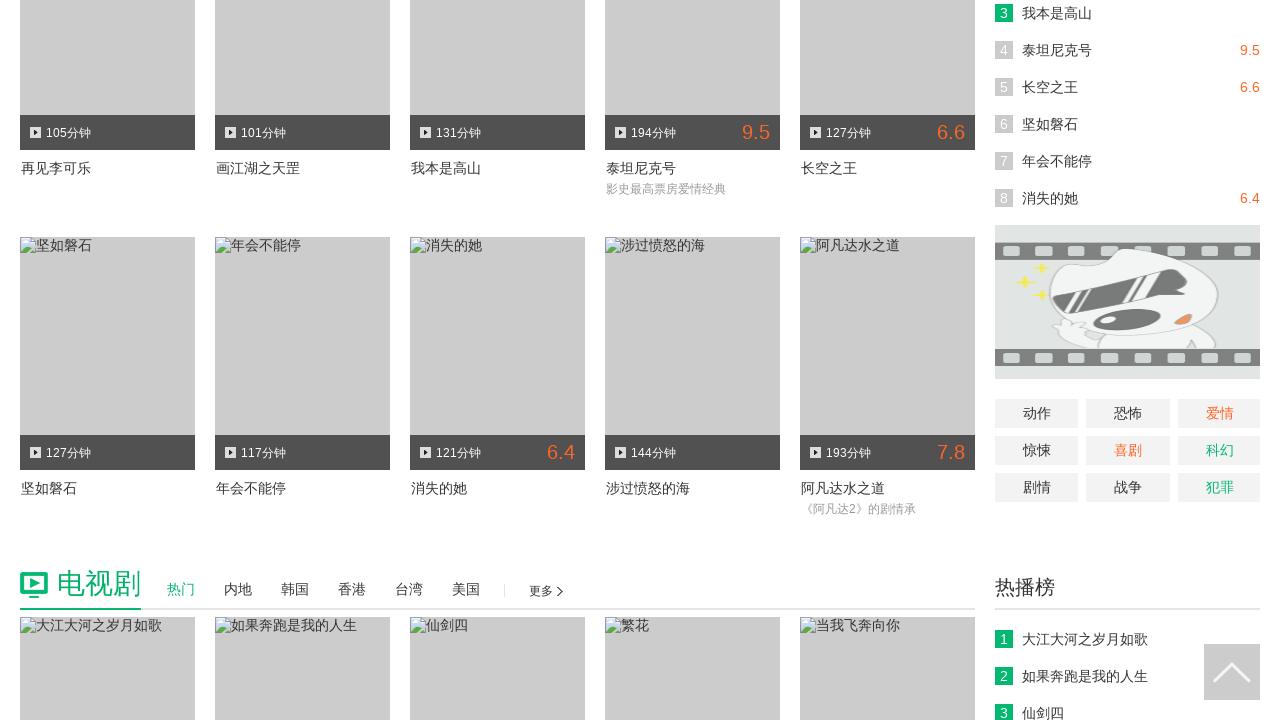

Waited 3 seconds for scroll action to complete
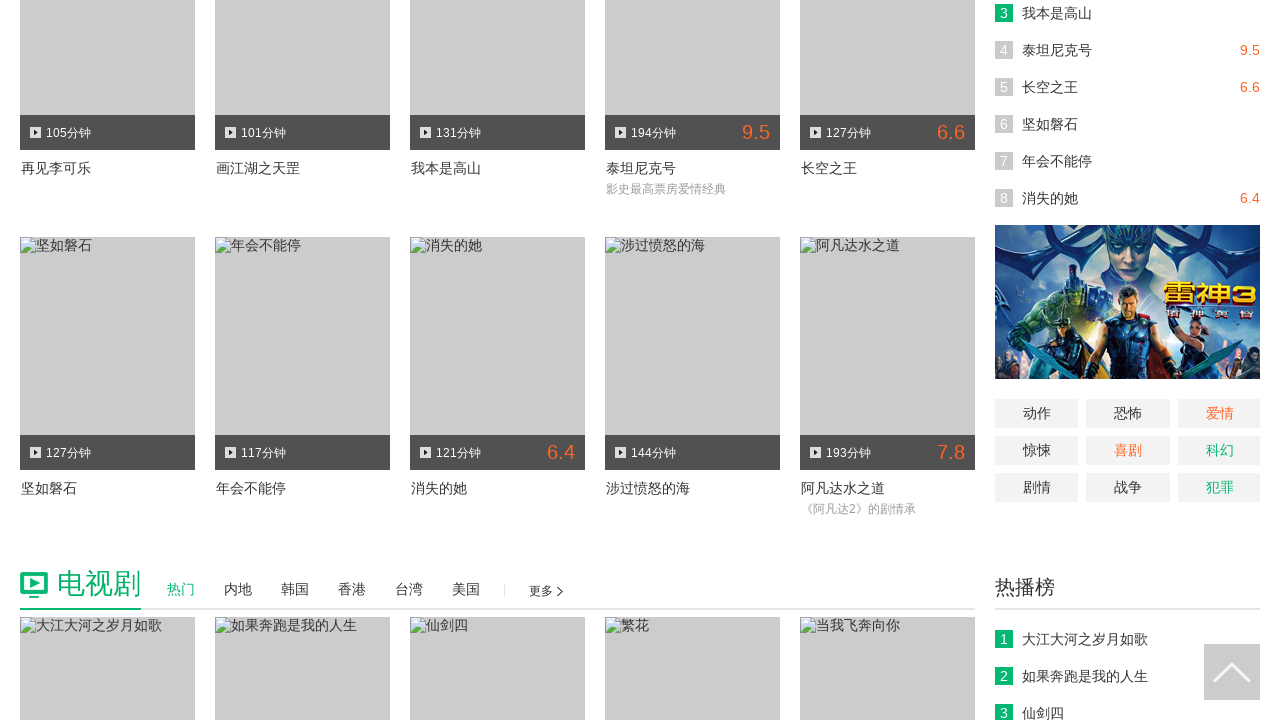

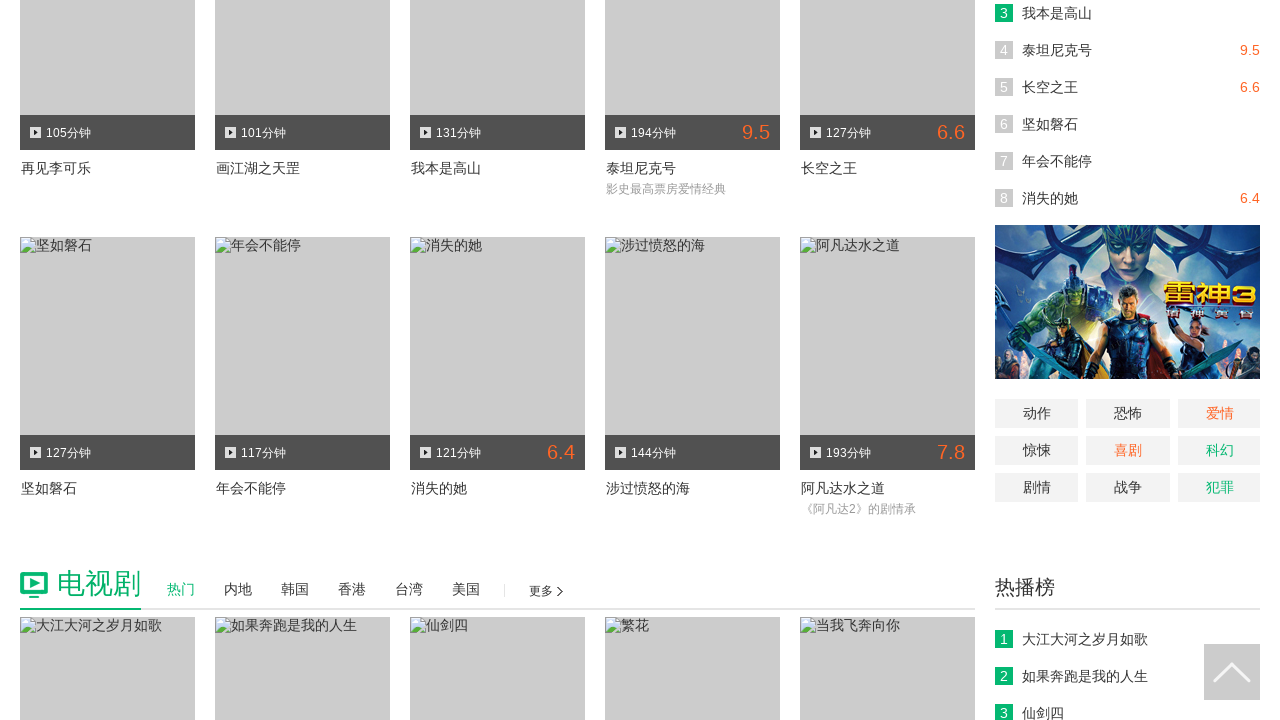